Tests date picker functionality by clicking on a date of birth field, selecting a month and year from dropdown menus, and clicking on a specific date in the calendar.

Starting URL: https://www.dummyticket.com/dummy-ticket-for-visa-application/

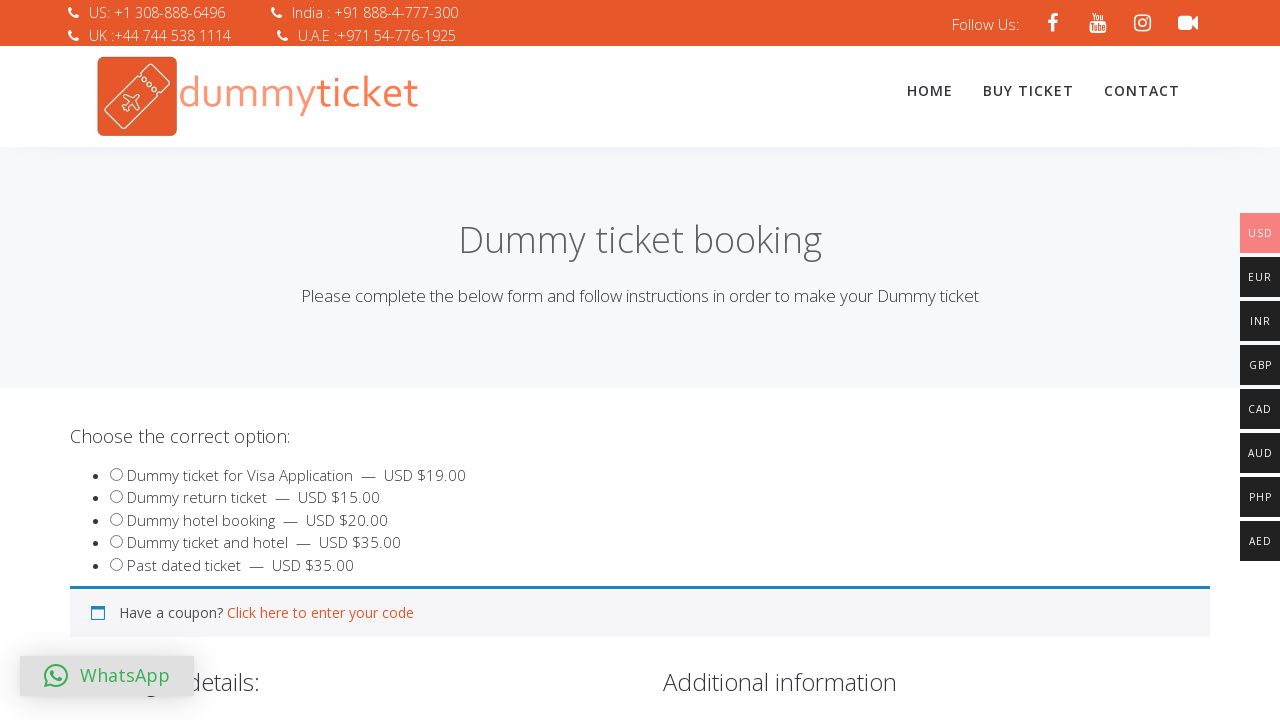

Clicked on date of birth field to open datepicker at (344, 360) on #dob
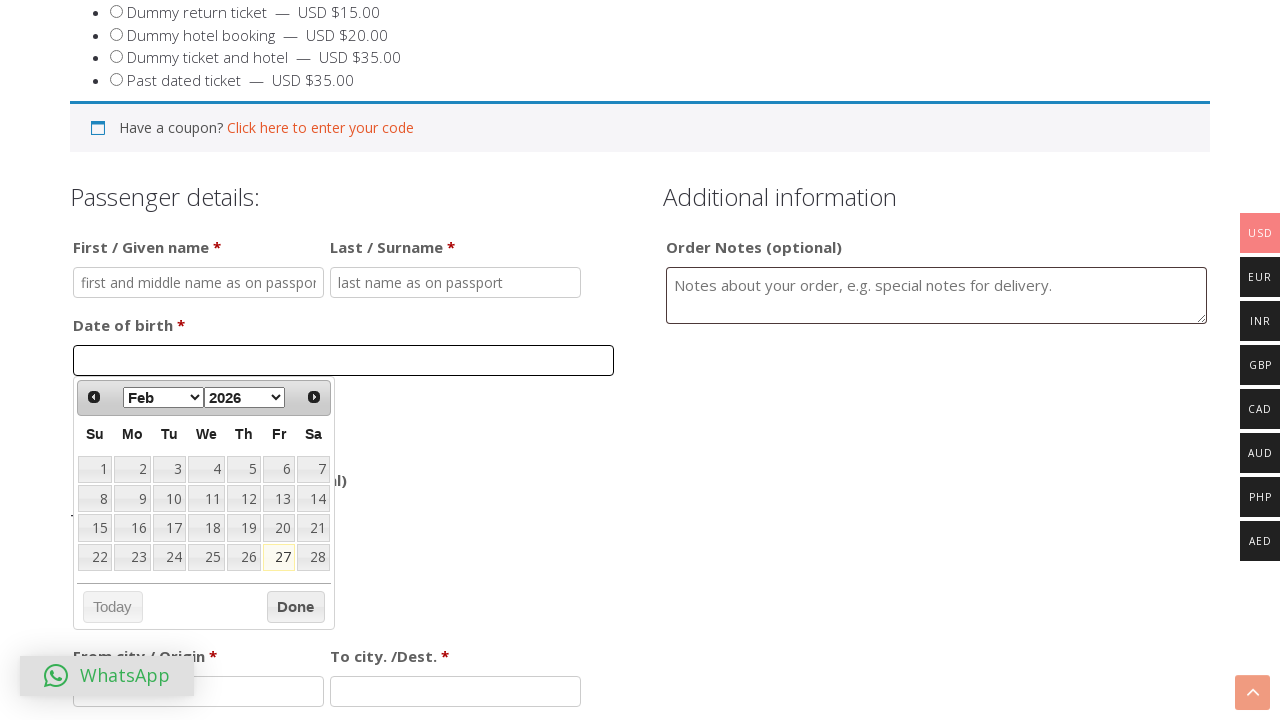

Selected December from month dropdown on #ui-datepicker-div > div:nth-child(1) > div > select:nth-child(1)
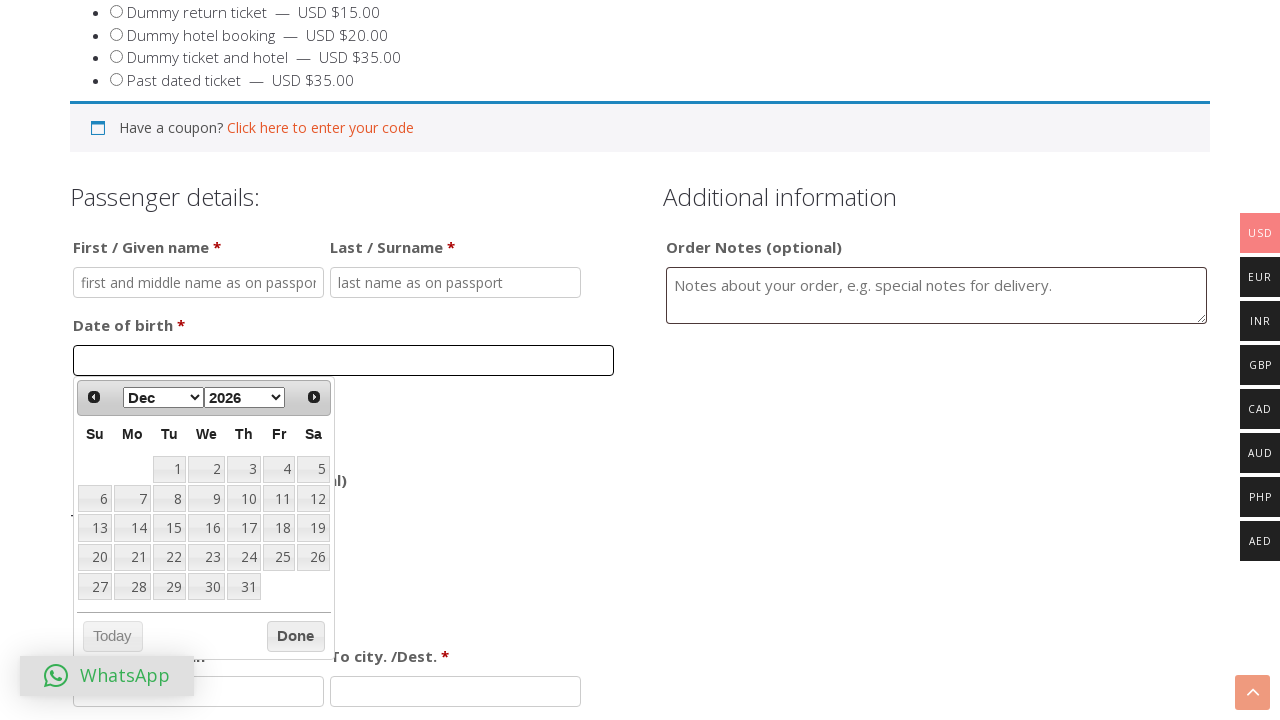

Selected 2021 from year dropdown on #ui-datepicker-div > div:nth-child(1) > div > select:nth-child(2)
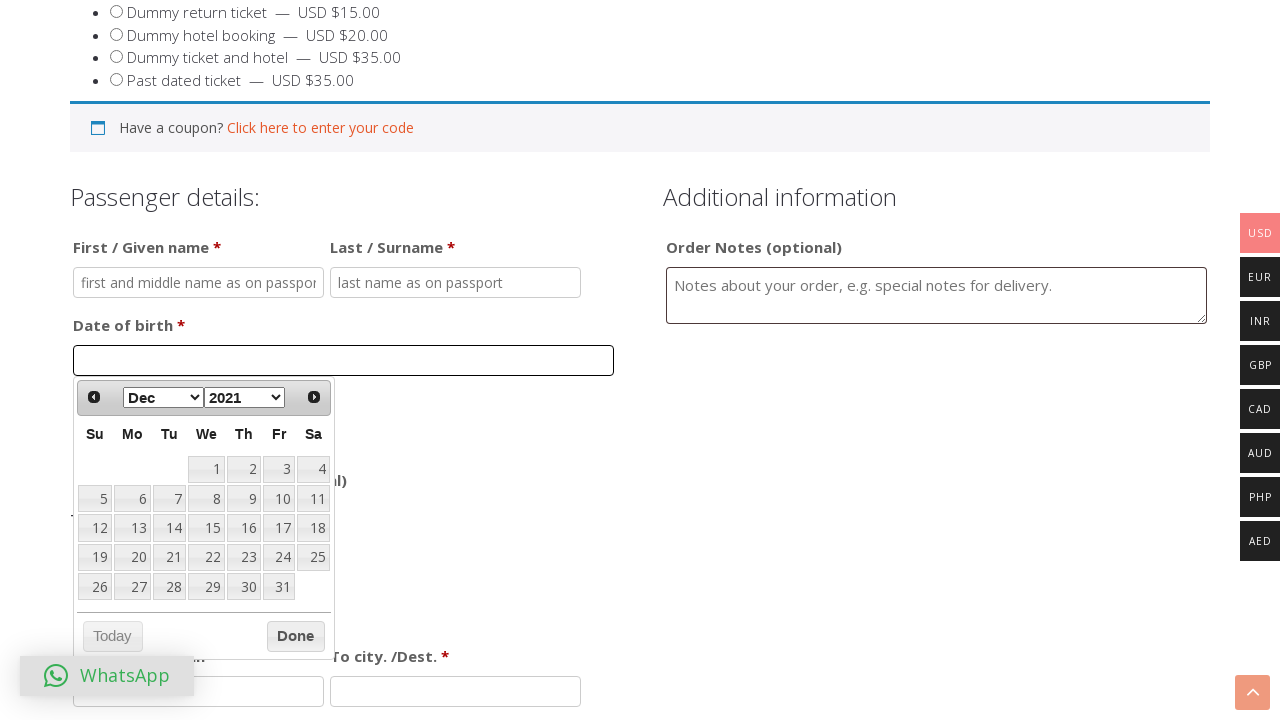

Clicked on date 6 in the calendar at (132, 499) on #ui-datepicker-div table tbody td a:text-is('6')
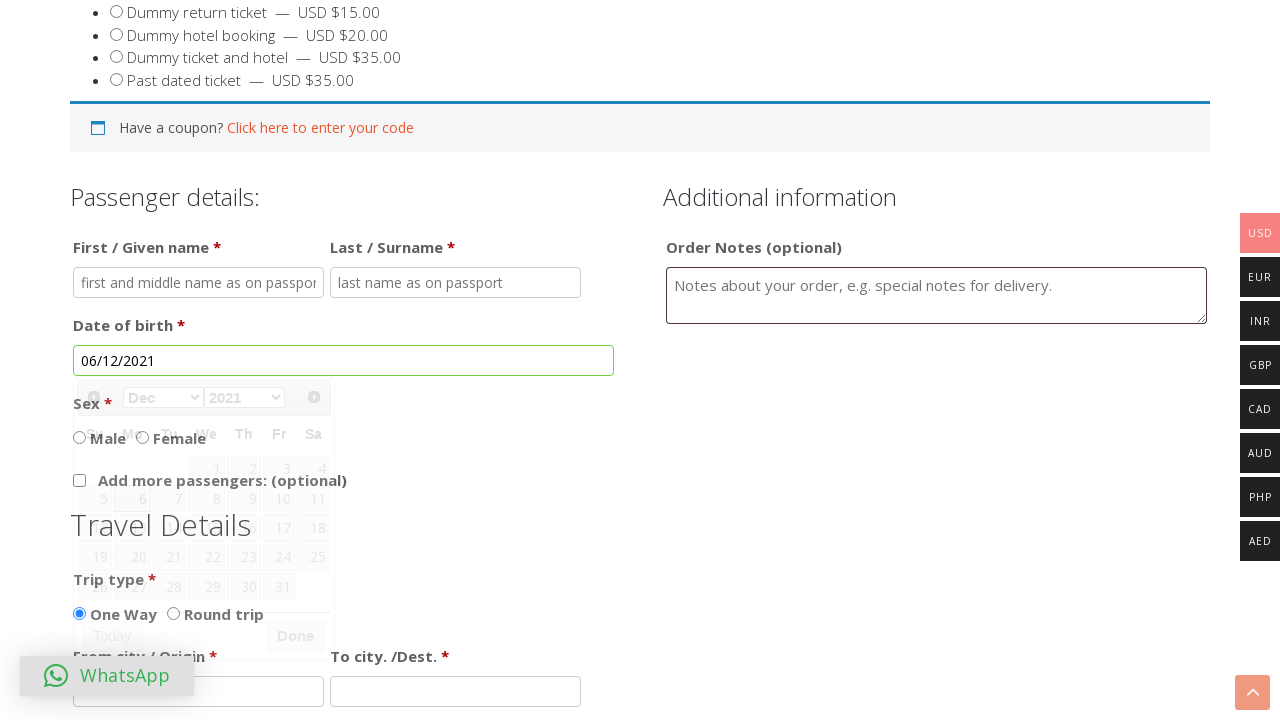

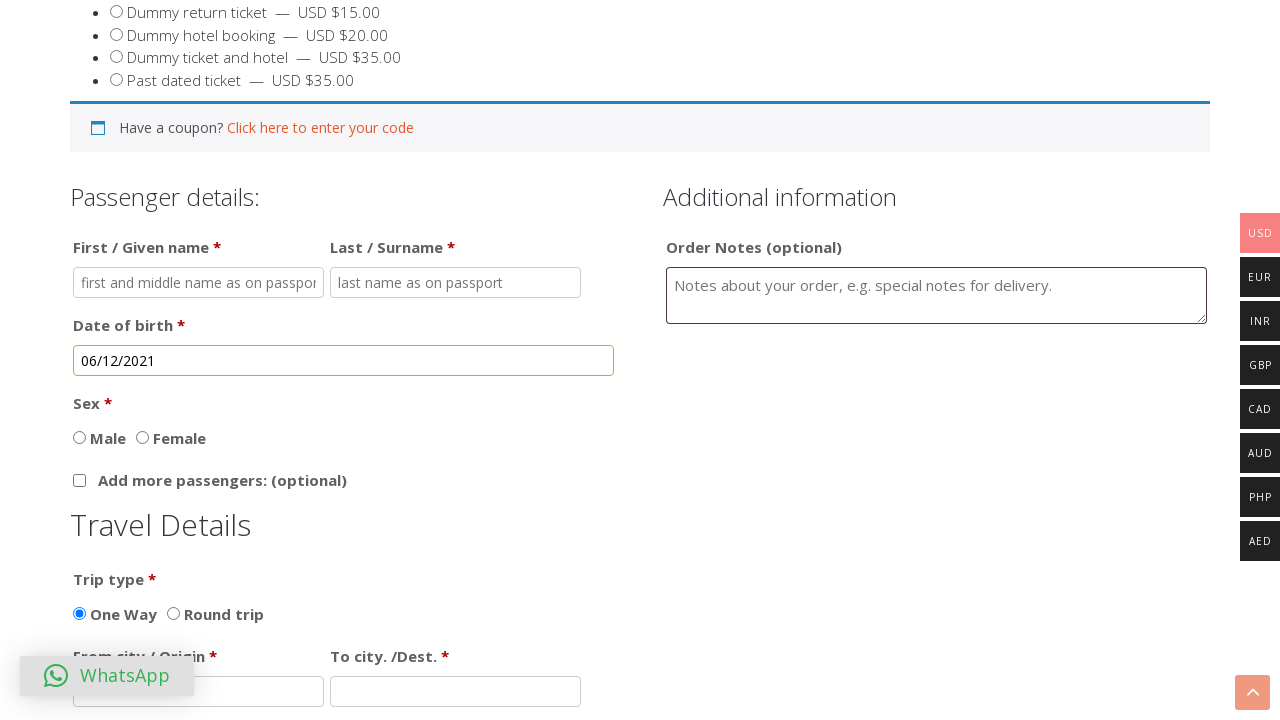